Clicks on letter E link and verifies languages starting with E are displayed

Starting URL: https://www.99-bottles-of-beer.net/abc.html

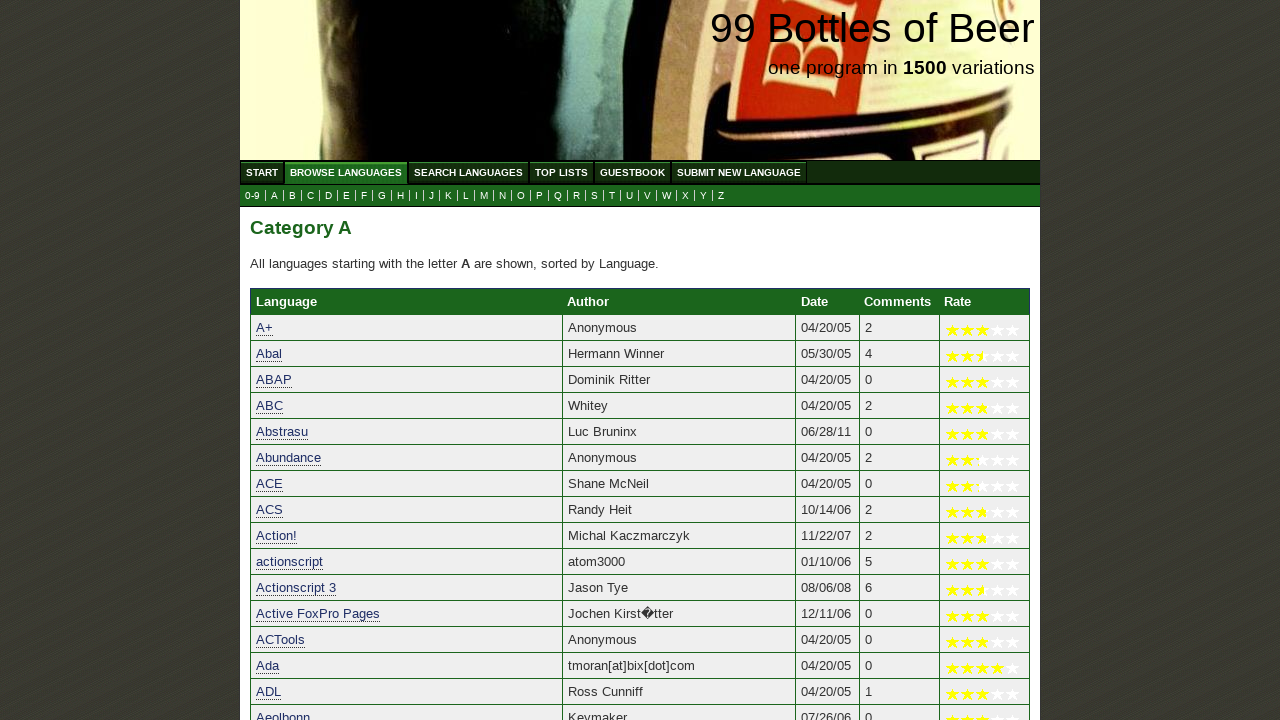

Clicked on letter E link at (346, 196) on xpath=//a[@href='e.html']
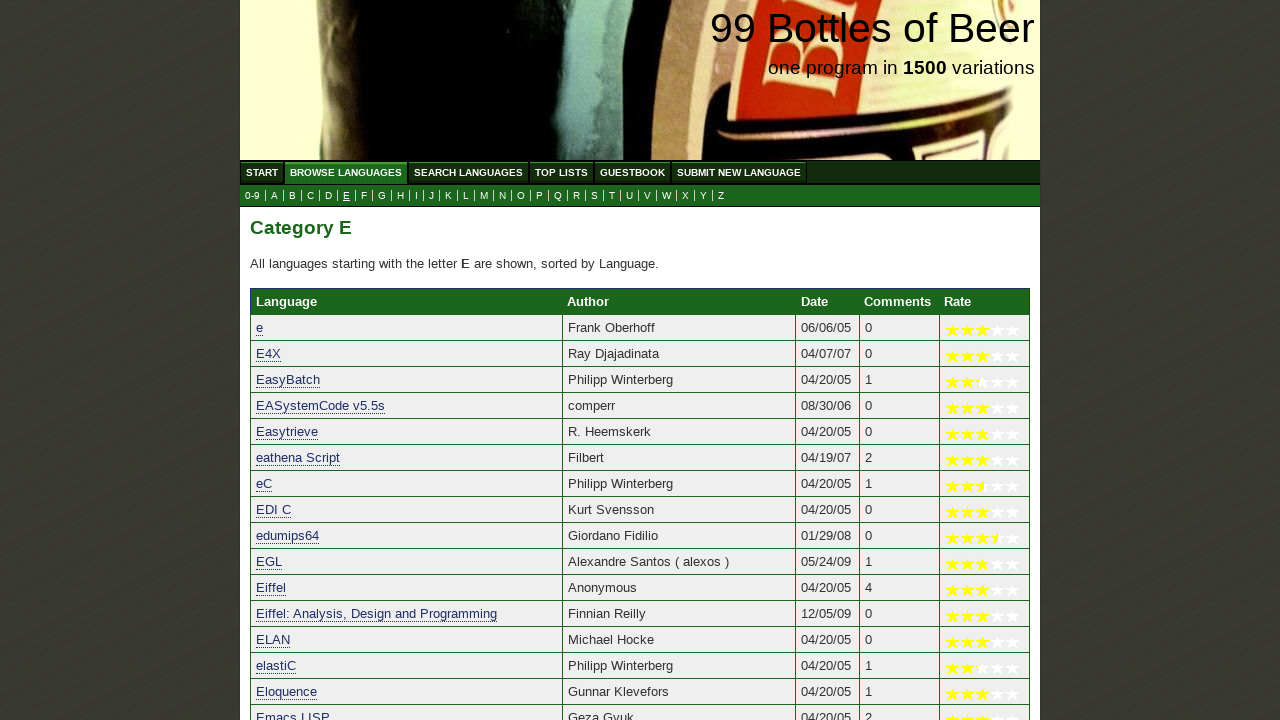

Languages starting with E loaded
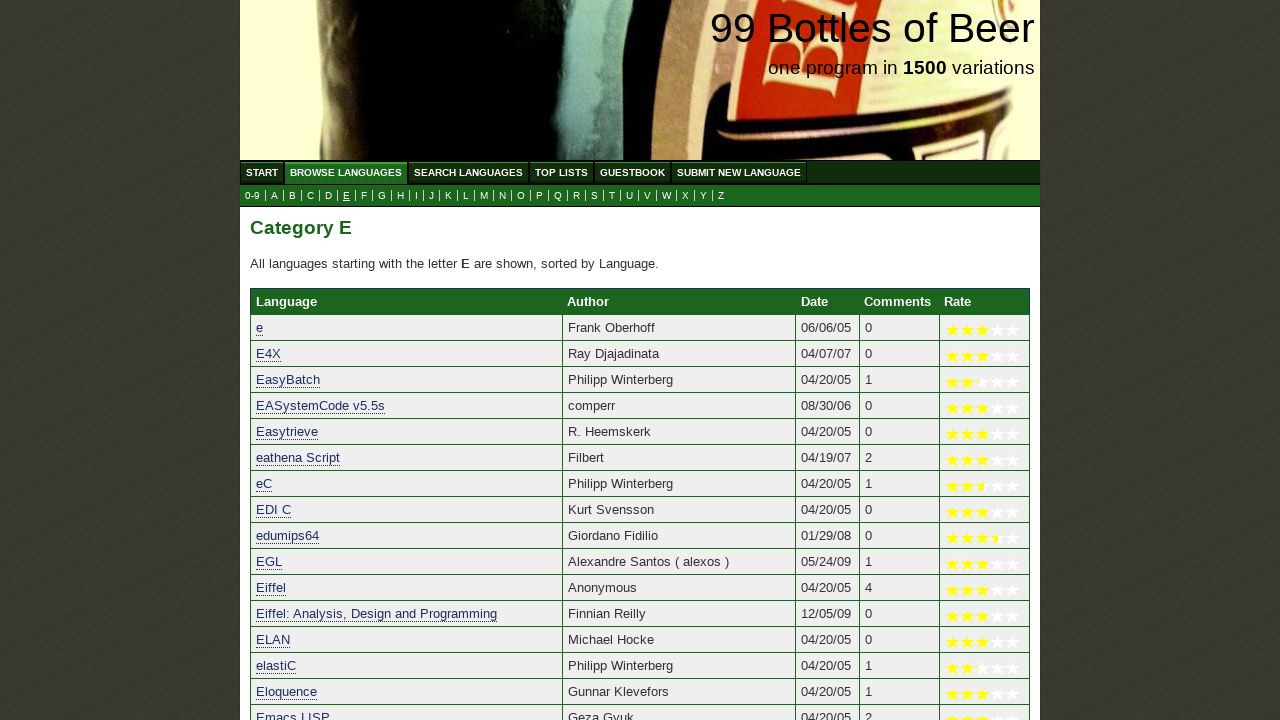

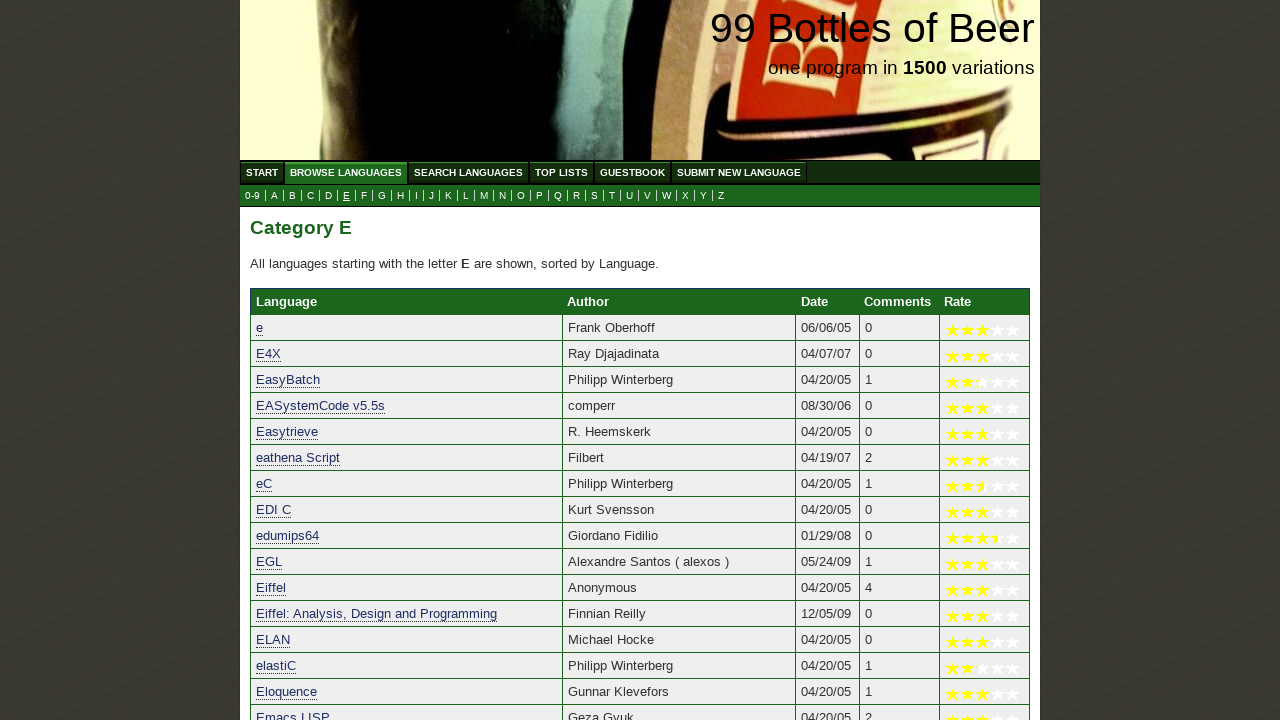